Tests the medium priority level selection by clicking on it and verifying the background color changes to yellow.

Starting URL: https://splendorous-starlight-c2b50a.netlify.app/

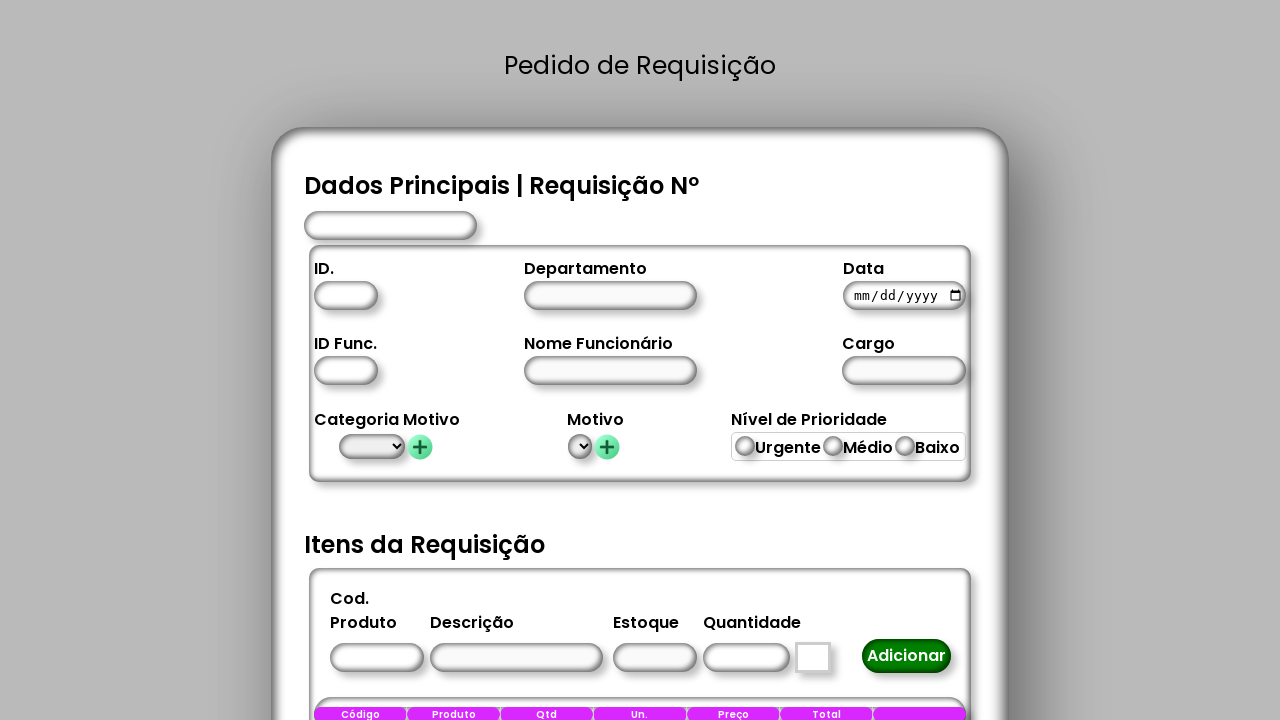

Waited 3 seconds for page to load
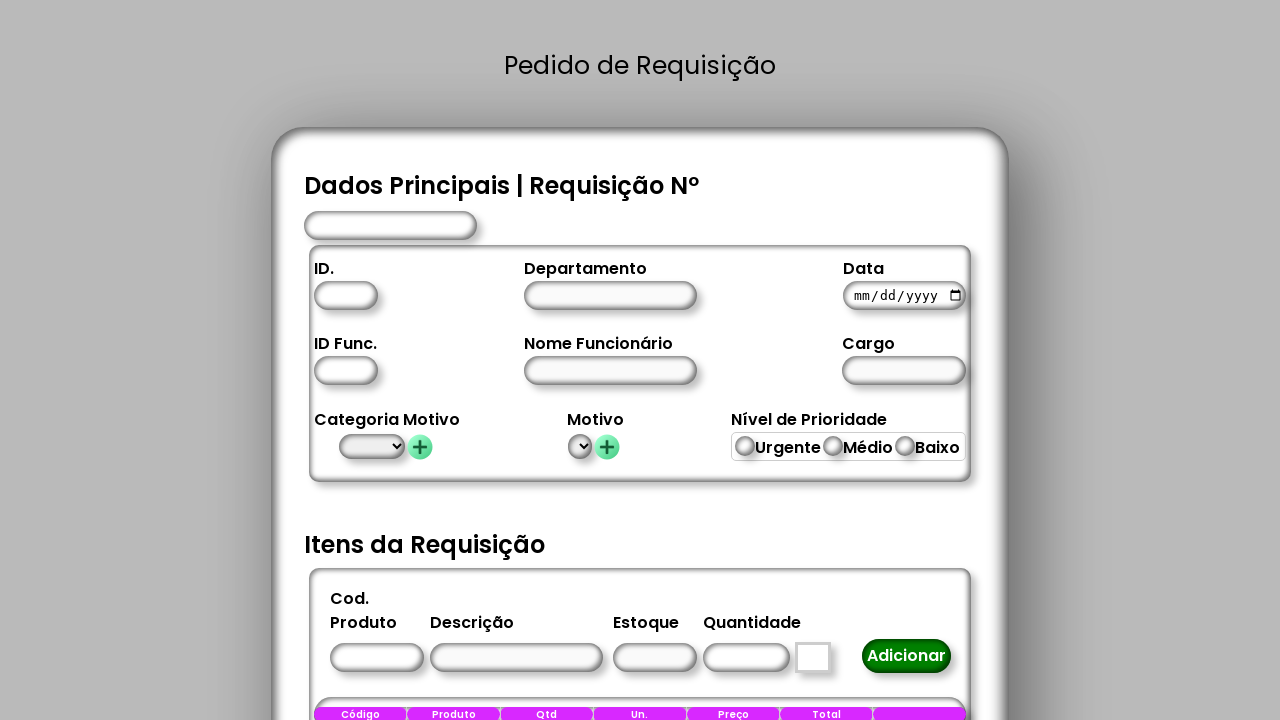

Clicked on medium priority level button at (833, 446) on #medio
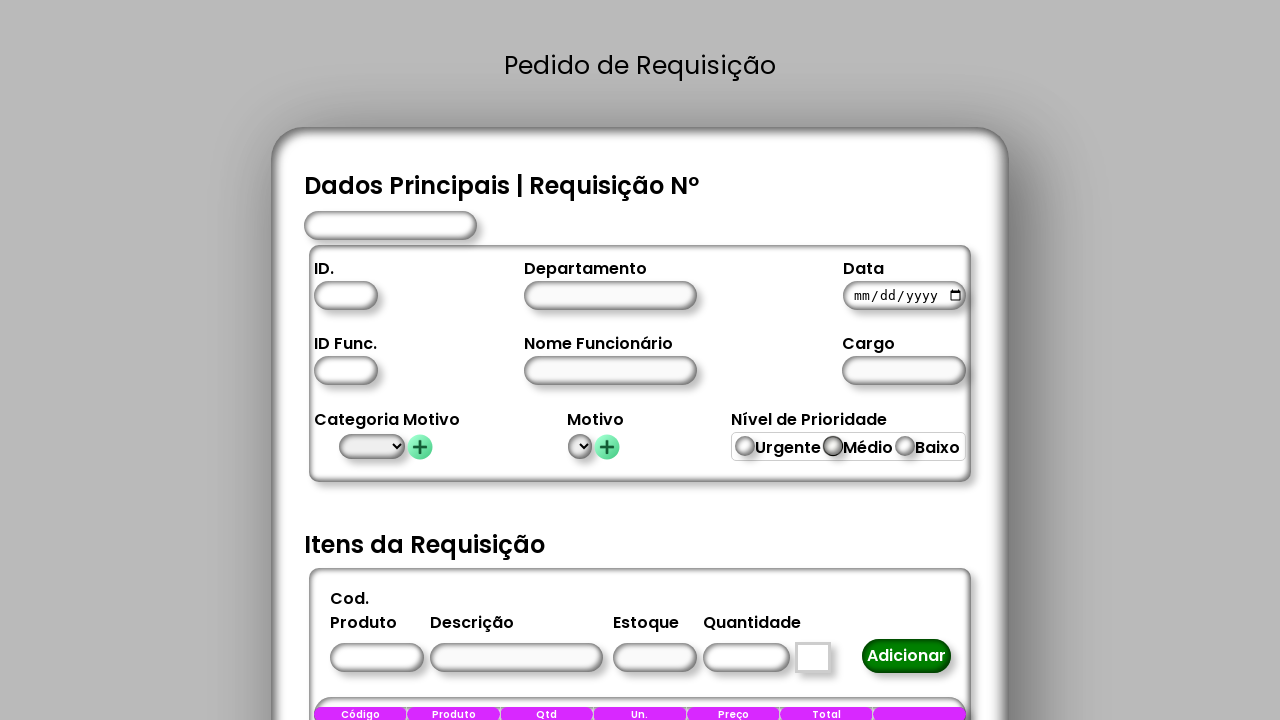

Waited 400ms for medium priority selection to process
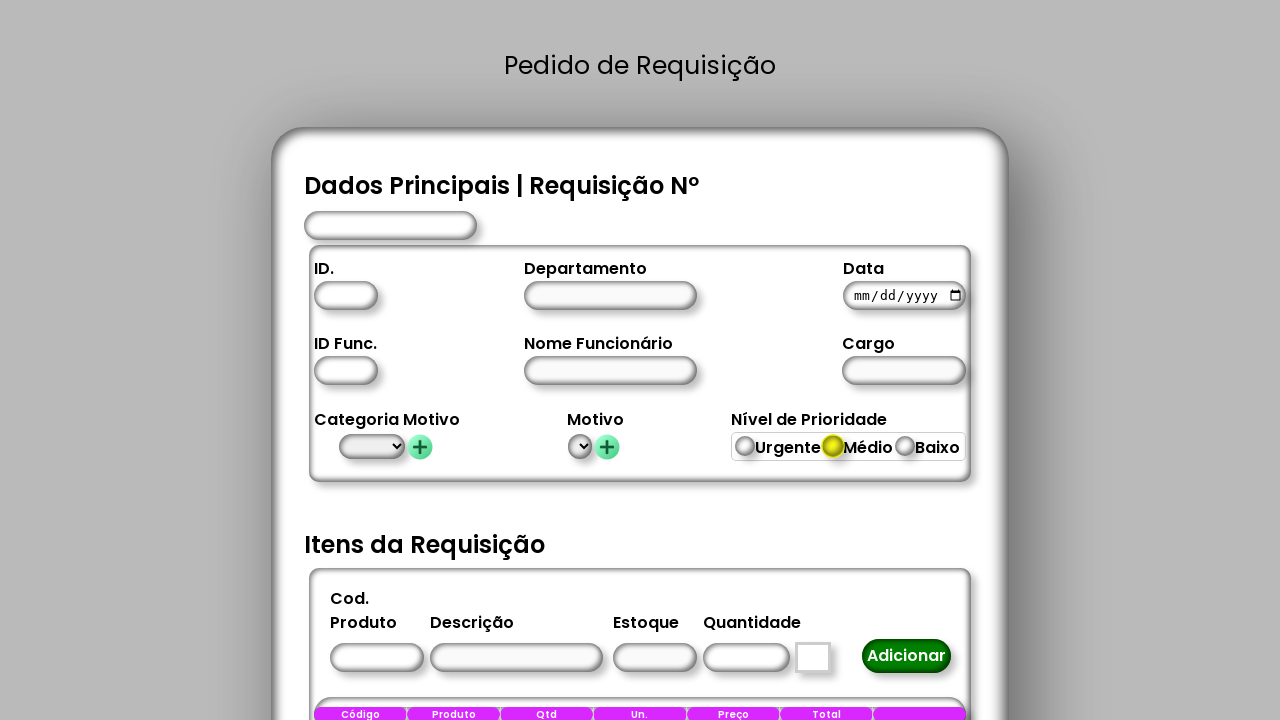

Verified medium priority button is present and background color changed to yellow
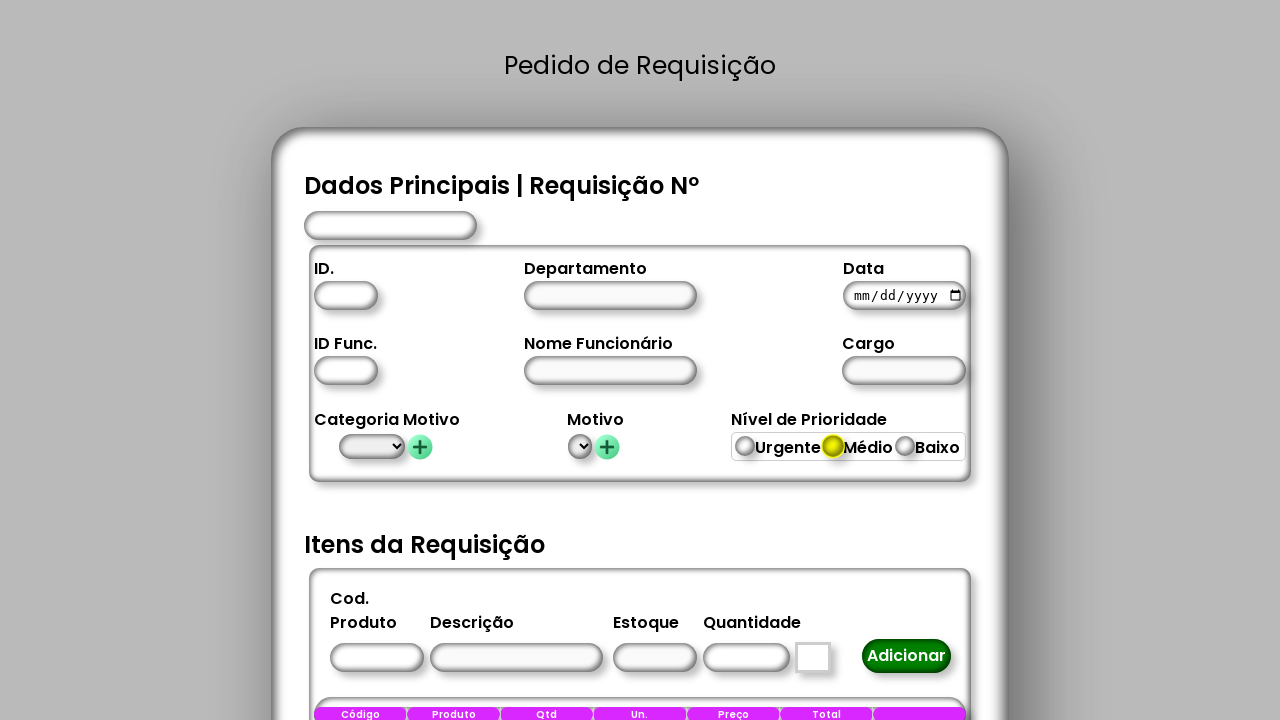

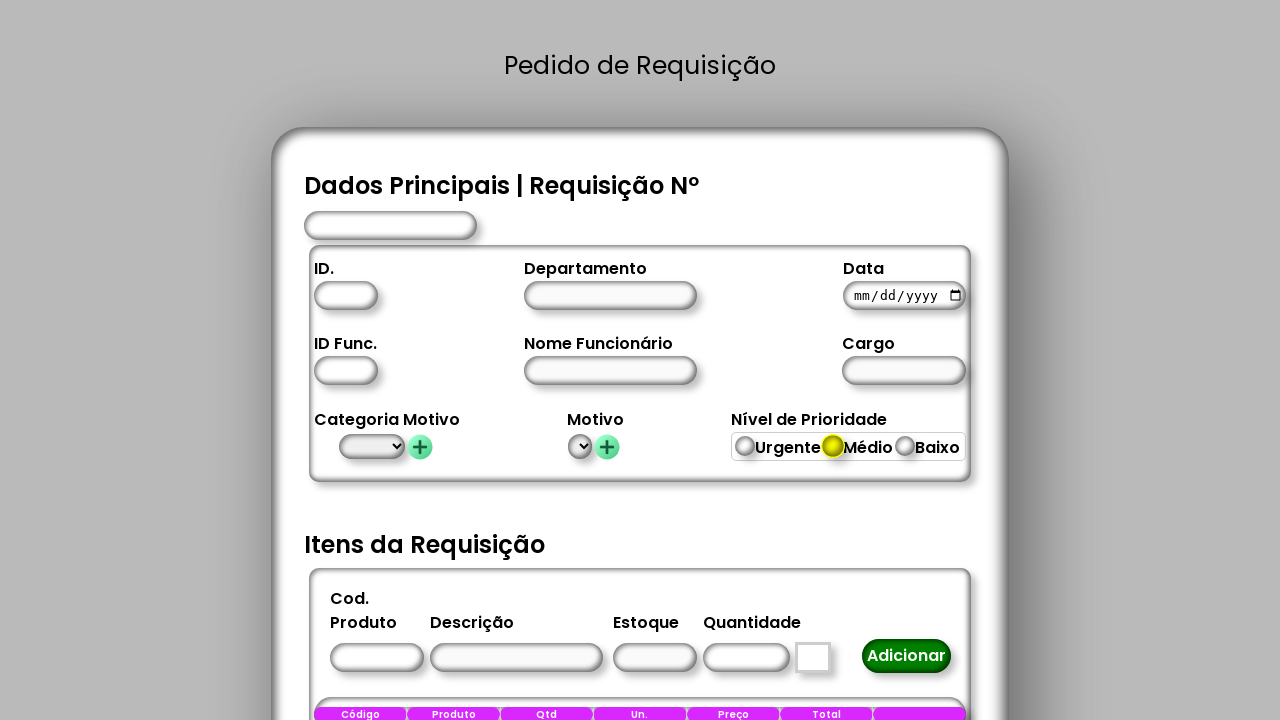